Tests marking all todo items as completed using the toggle-all checkbox.

Starting URL: https://demo.playwright.dev/todomvc

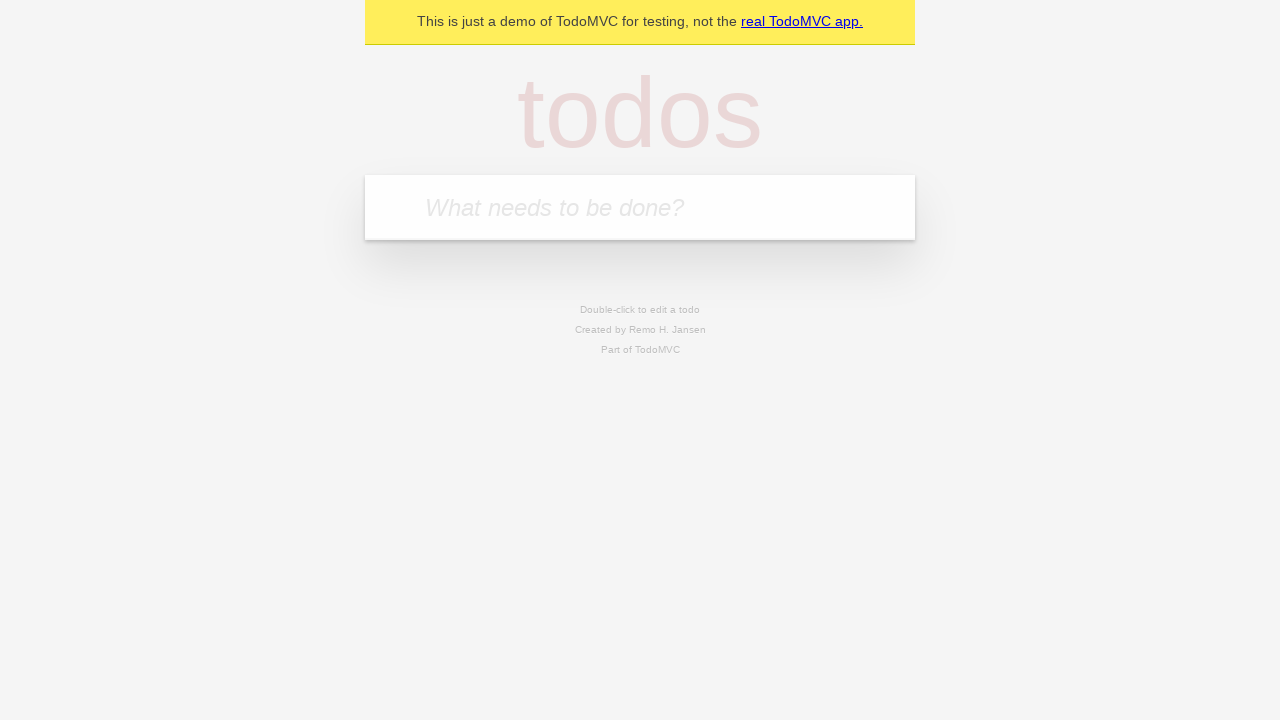

Filled todo input with 'buy some cheese' on internal:attr=[placeholder="What needs to be done?"i]
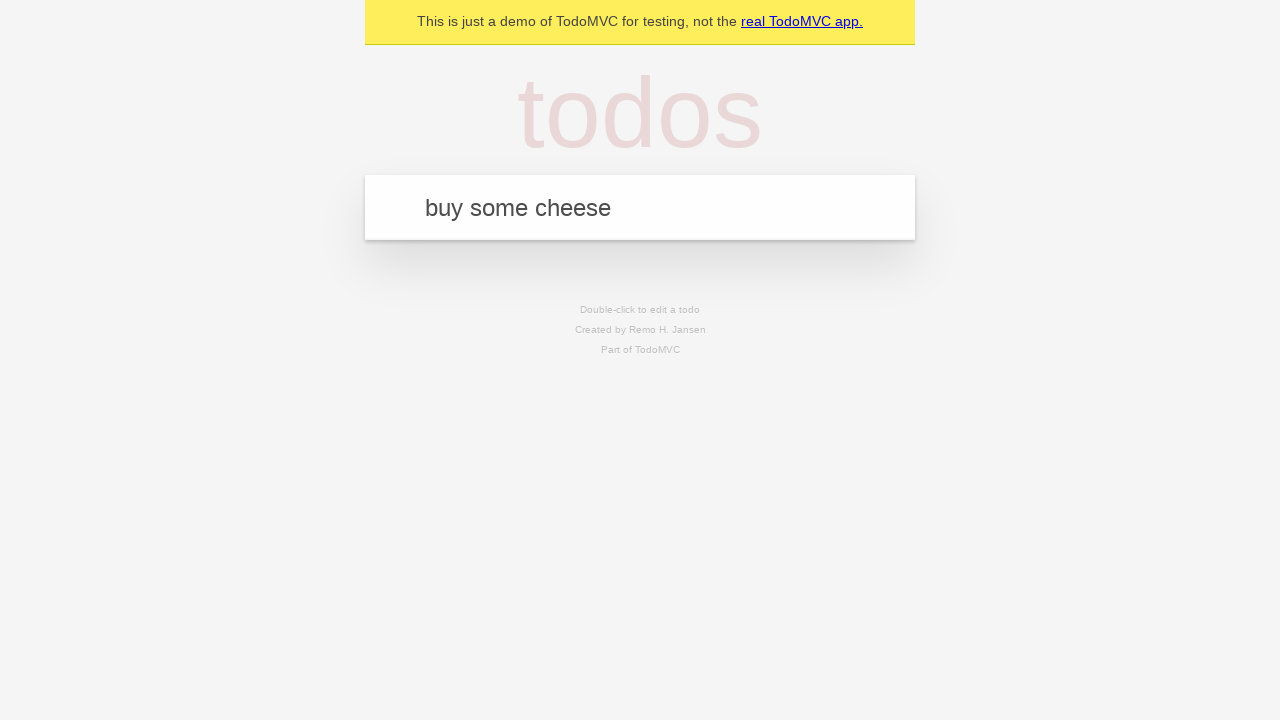

Pressed Enter to add first todo item on internal:attr=[placeholder="What needs to be done?"i]
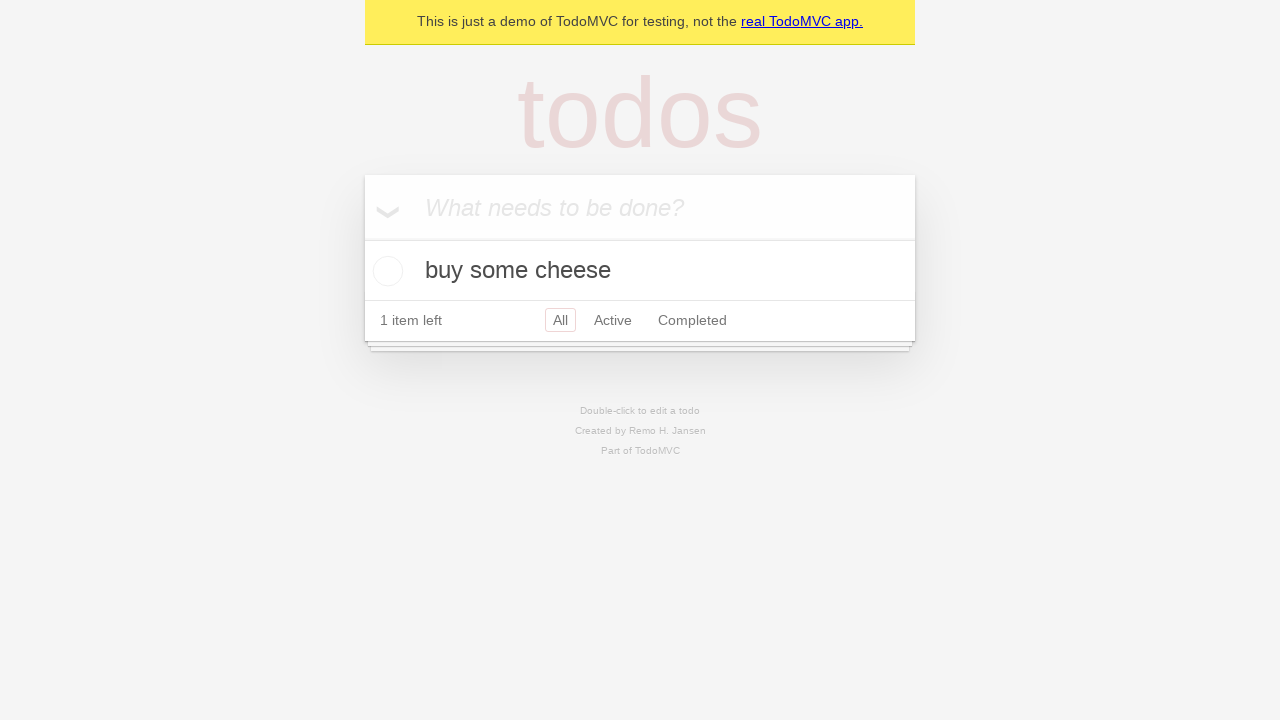

Filled todo input with 'feed the cat' on internal:attr=[placeholder="What needs to be done?"i]
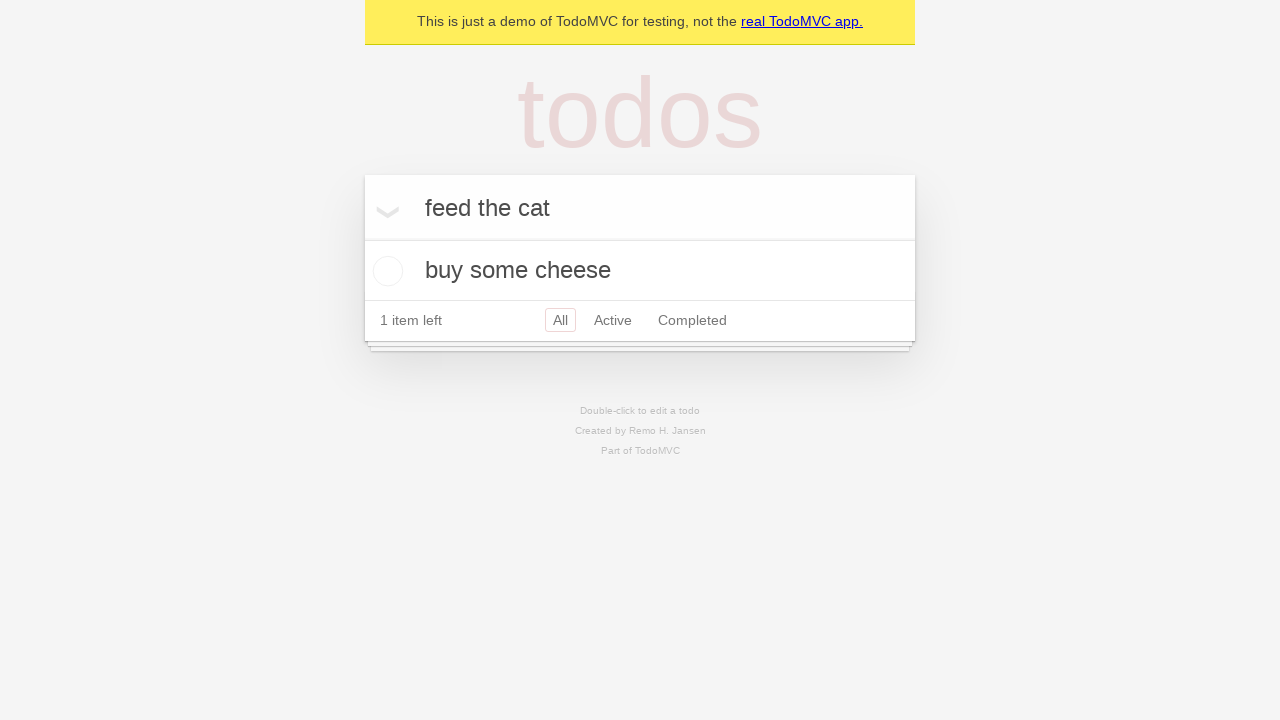

Pressed Enter to add second todo item on internal:attr=[placeholder="What needs to be done?"i]
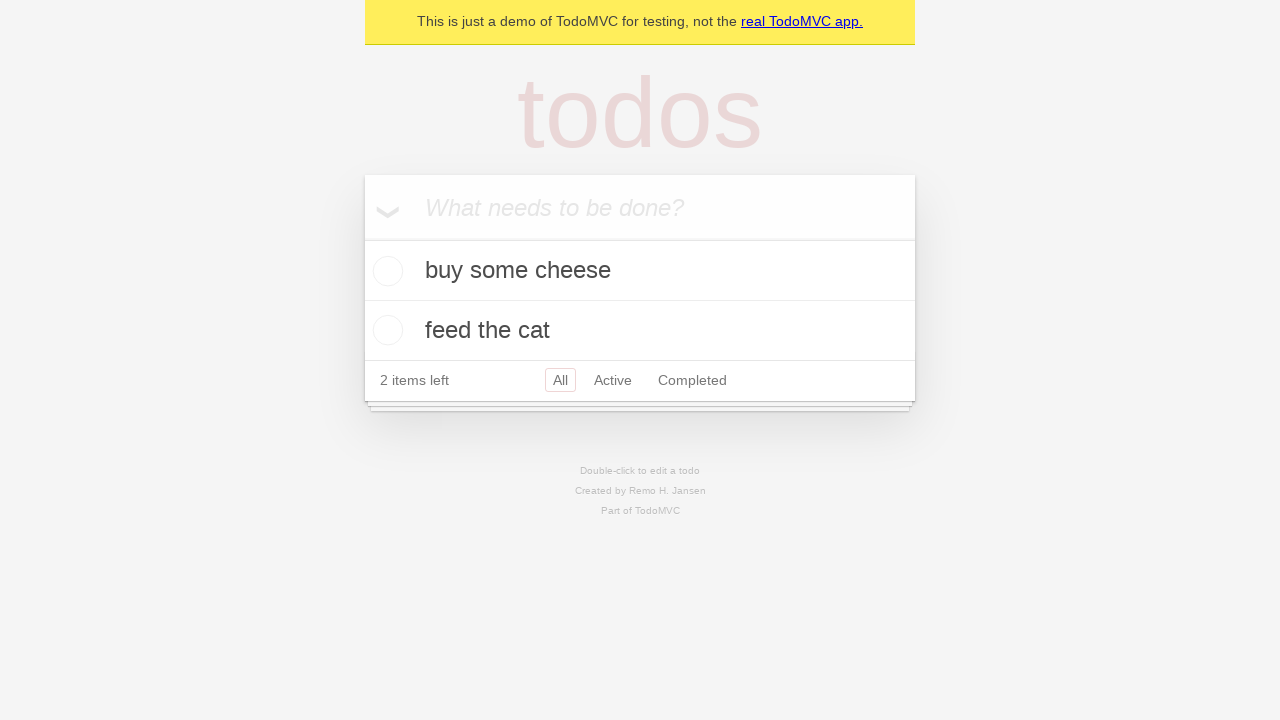

Filled todo input with 'book a doctors appointment' on internal:attr=[placeholder="What needs to be done?"i]
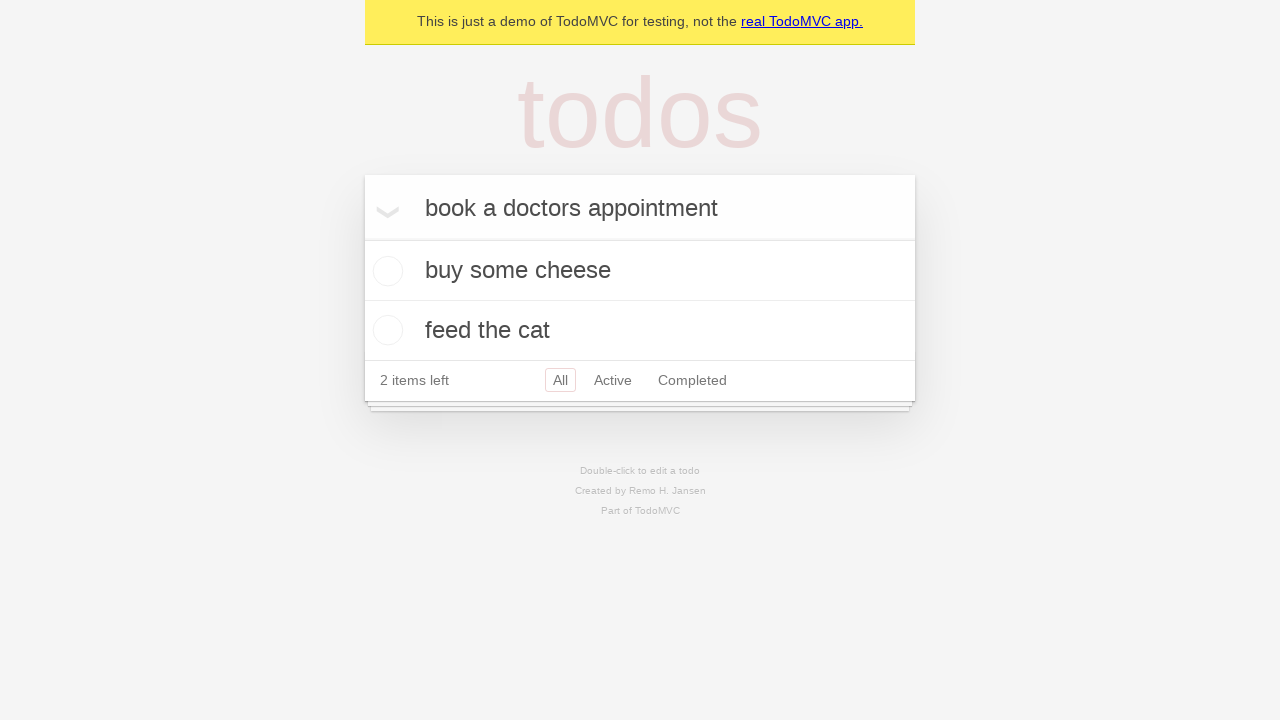

Pressed Enter to add third todo item on internal:attr=[placeholder="What needs to be done?"i]
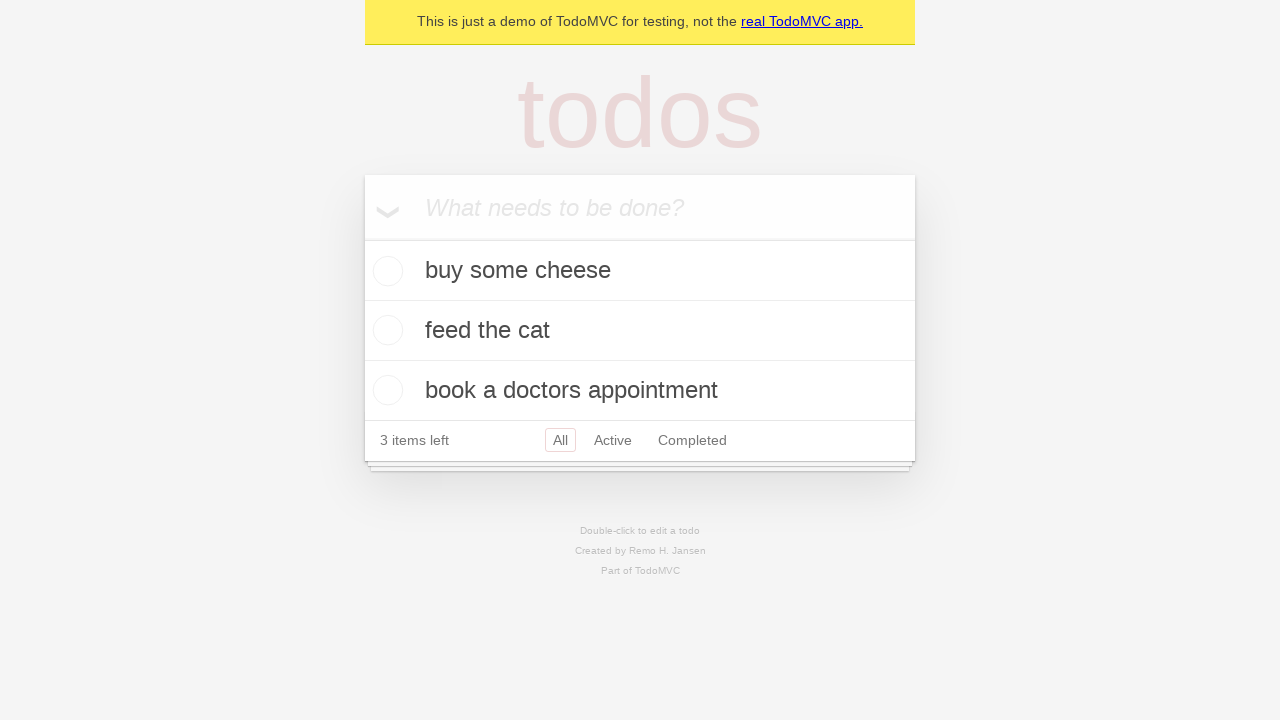

Clicked 'Mark all as complete' checkbox to complete all todos at (362, 238) on internal:label="Mark all as complete"i
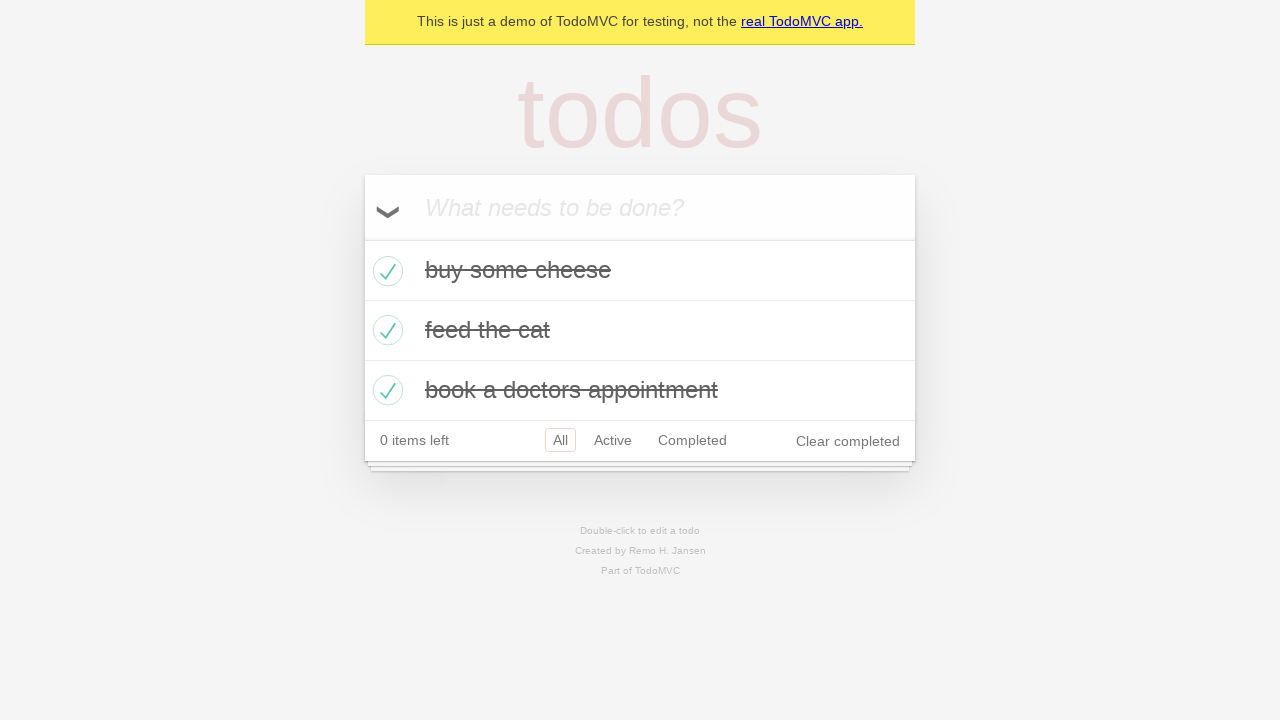

Verified all todo items are marked as completed
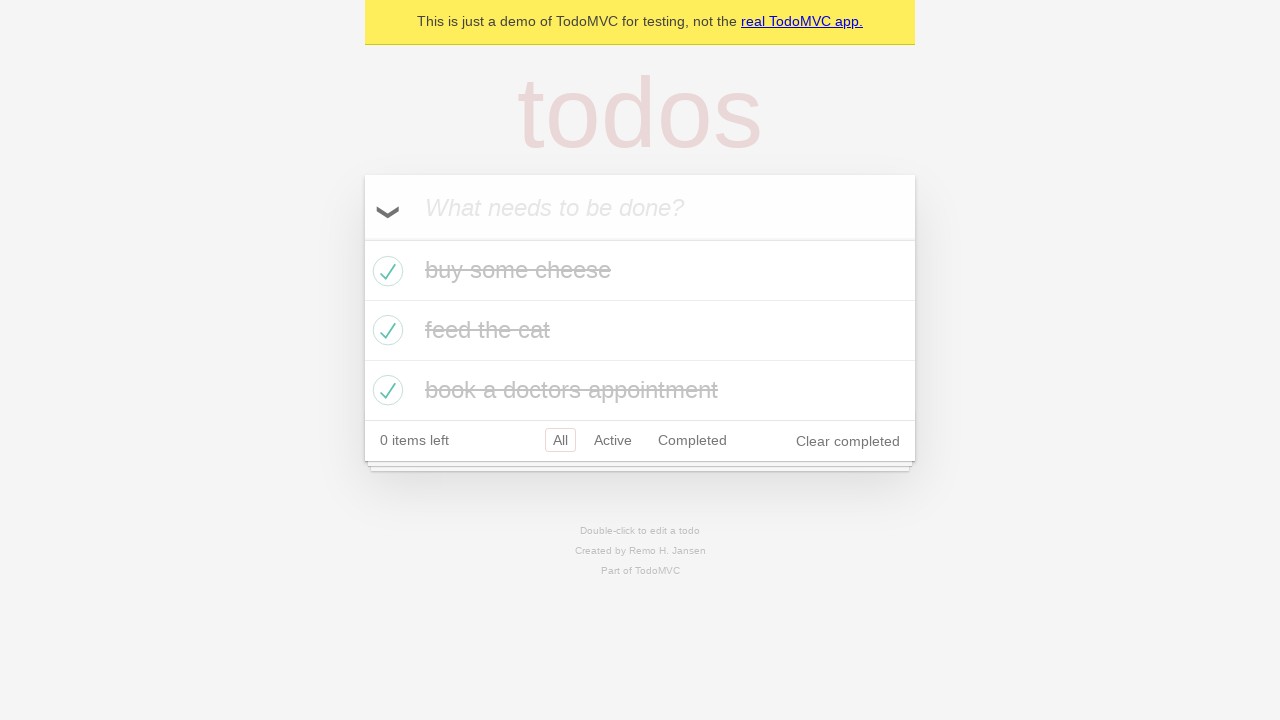

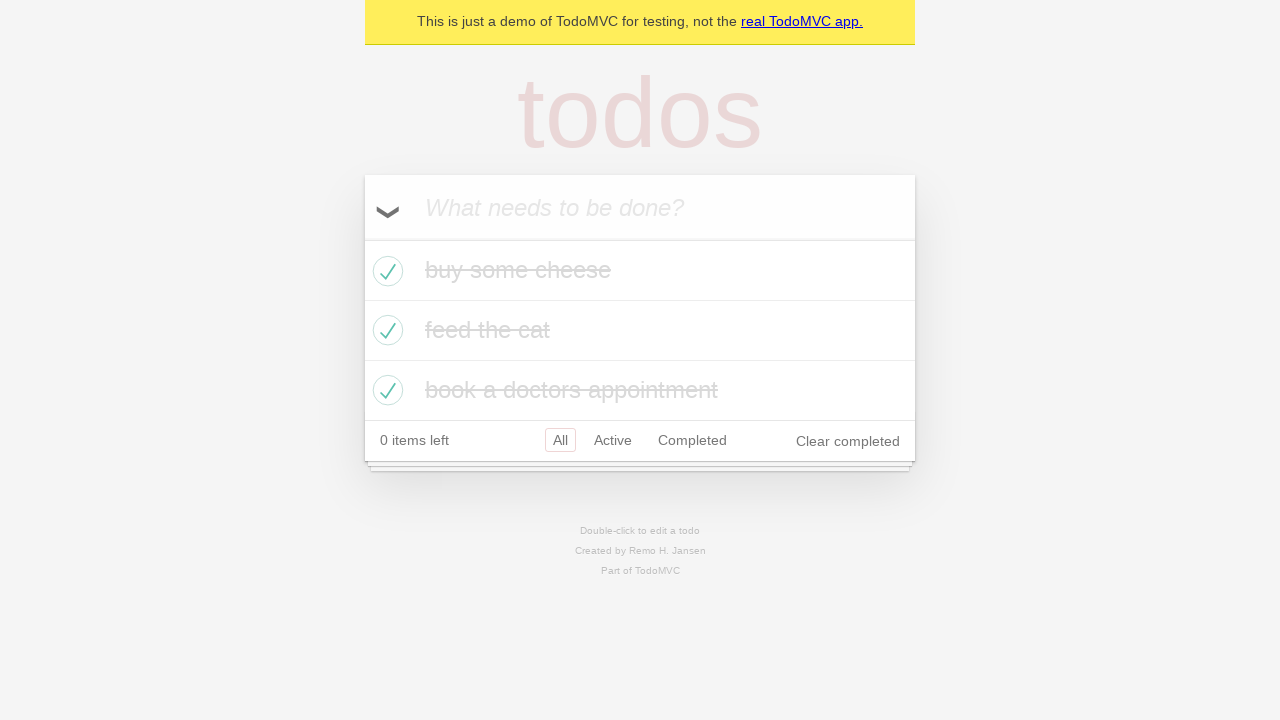